Tests checkbox handling on a practice site by selecting the first 3 checkboxes and then unselecting any selected checkboxes to verify checkbox interaction functionality.

Starting URL: https://testautomationpractice.blogspot.com/

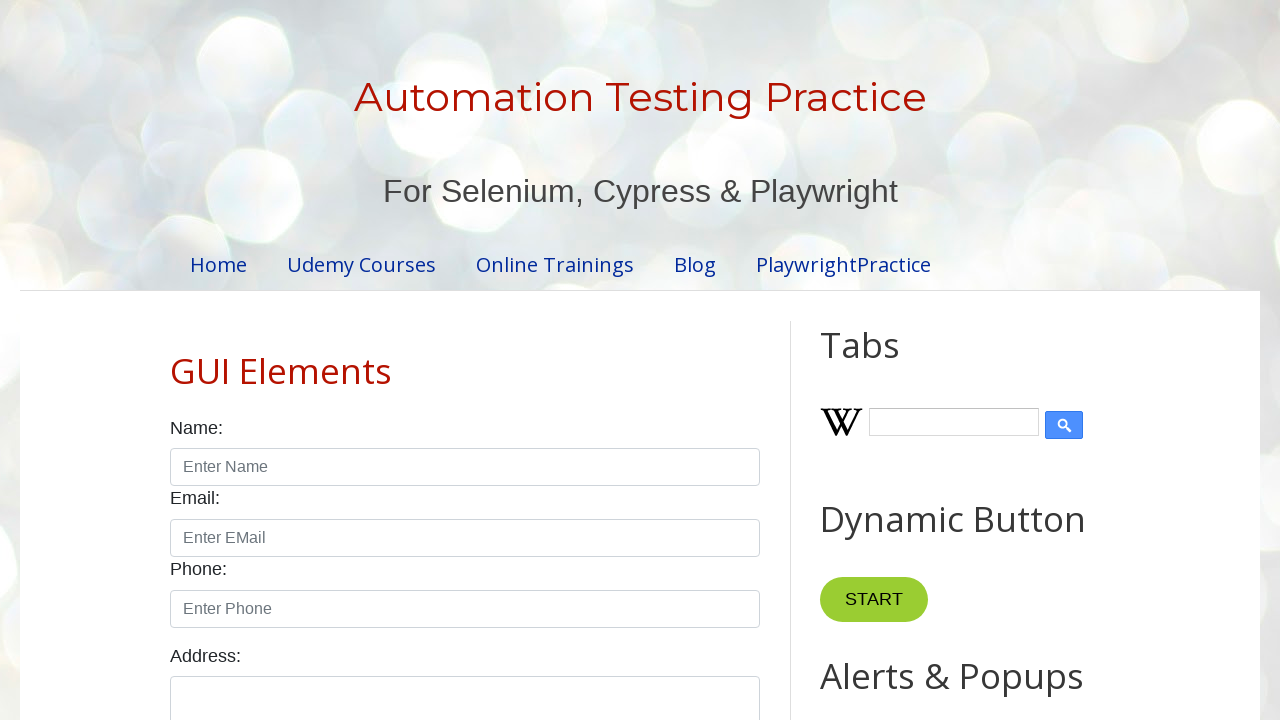

Waited for checkboxes to load on the page
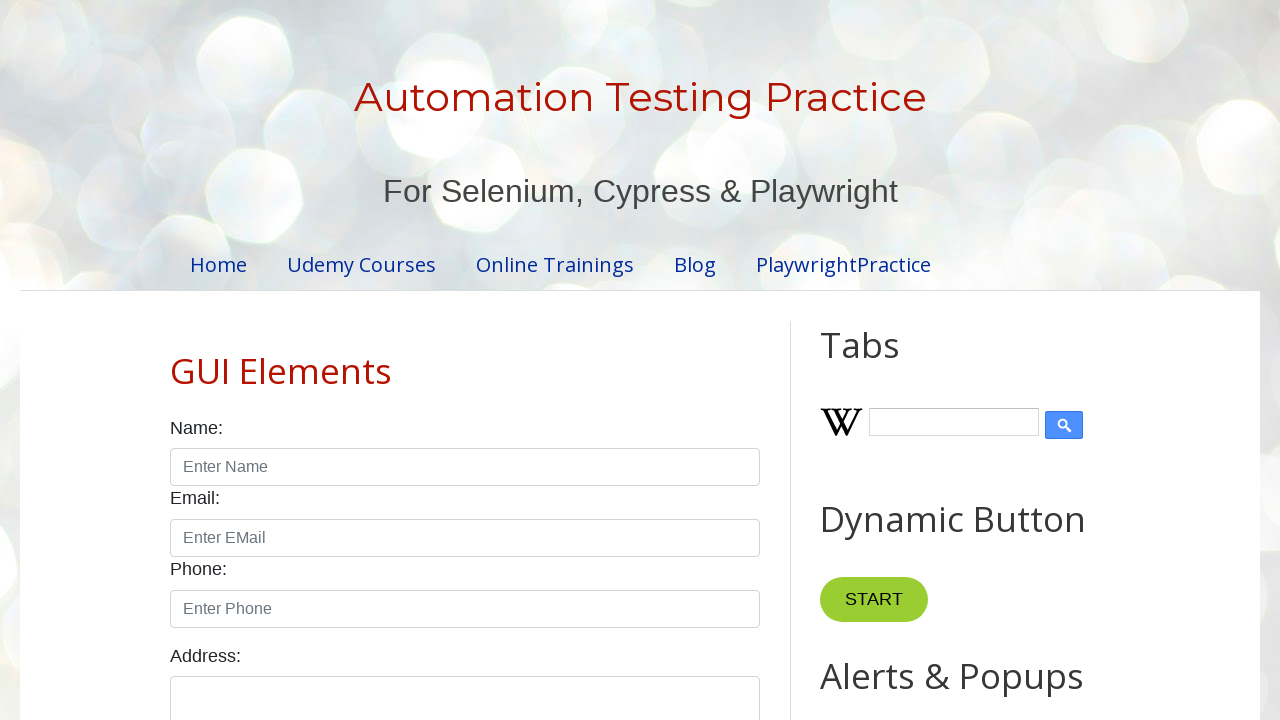

Located all checkbox elements on the page
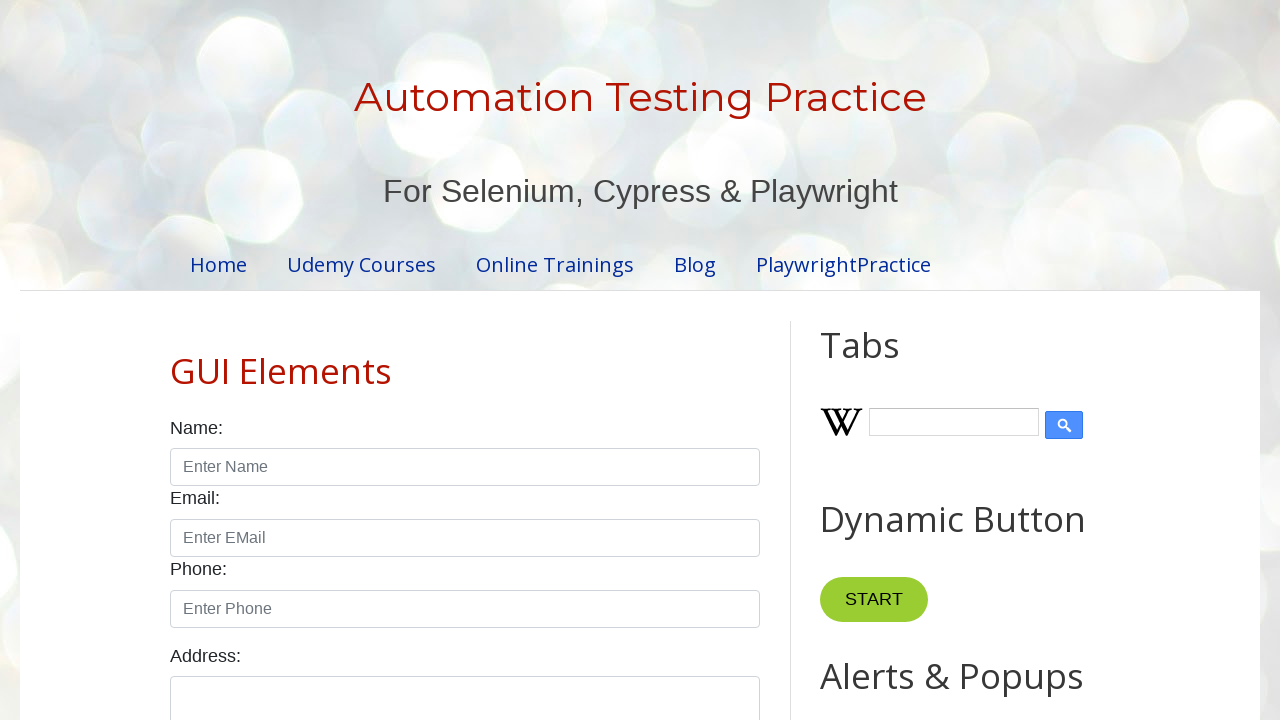

Clicked checkbox 1 to select it at (176, 360) on input.form-check-input[type='checkbox'] >> nth=0
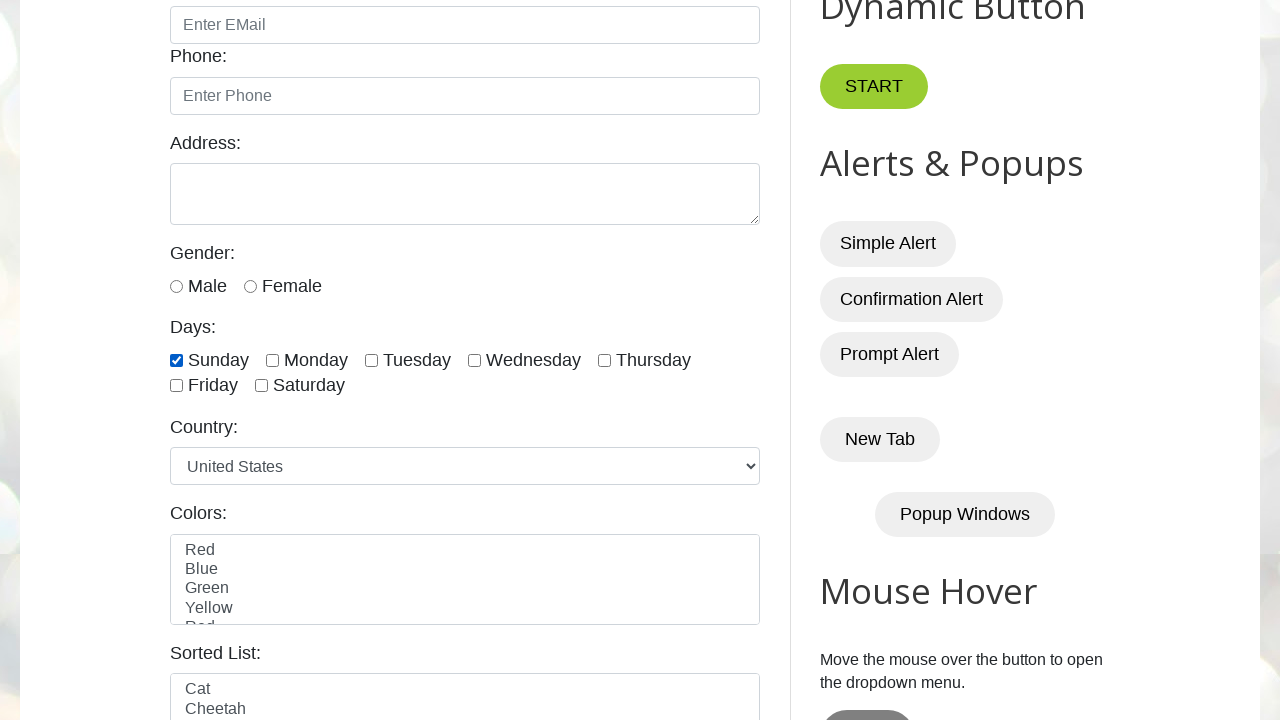

Clicked checkbox 2 to select it at (272, 360) on input.form-check-input[type='checkbox'] >> nth=1
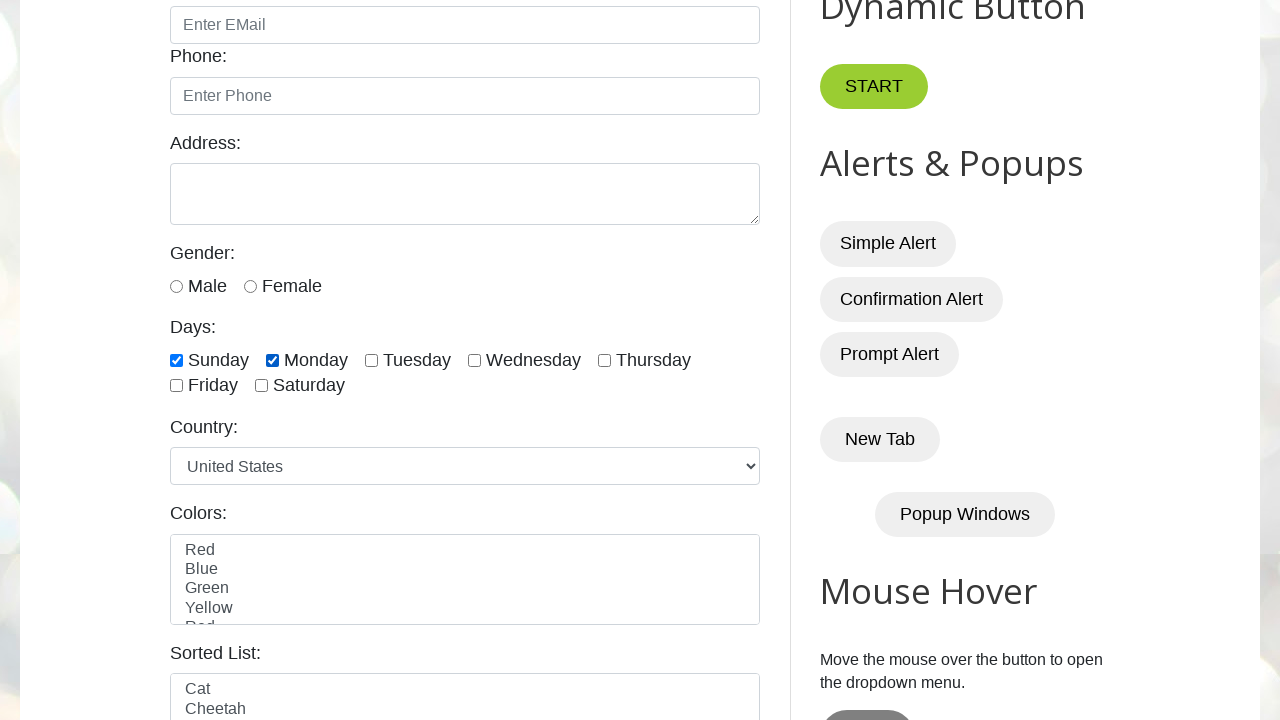

Clicked checkbox 3 to select it at (372, 360) on input.form-check-input[type='checkbox'] >> nth=2
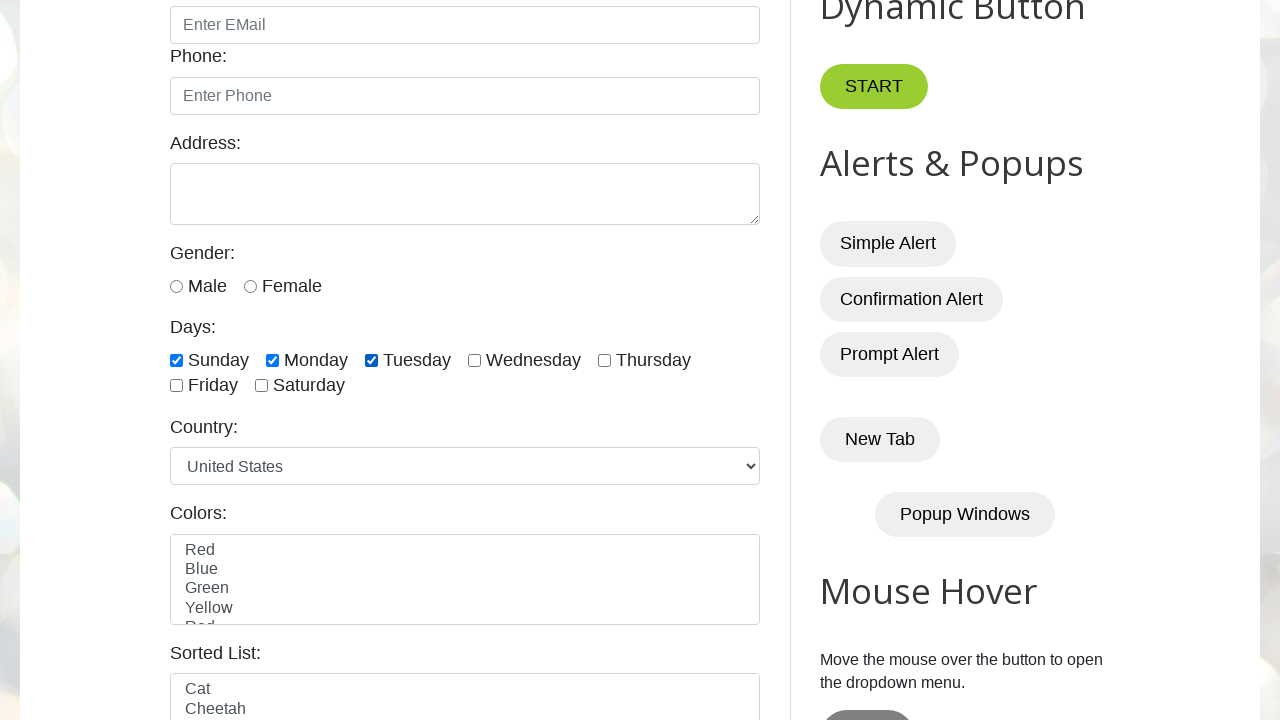

Counted total checkboxes: 7
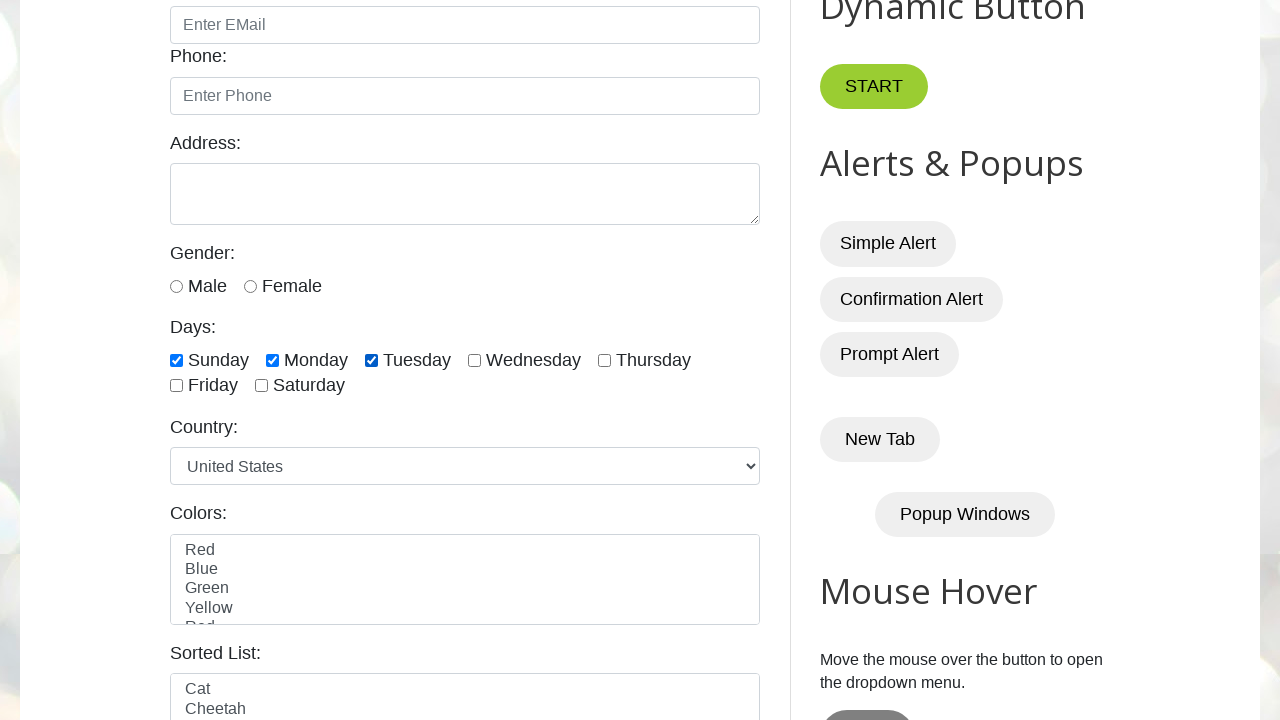

Unchecked checkbox 1 at (176, 360) on input.form-check-input[type='checkbox'] >> nth=0
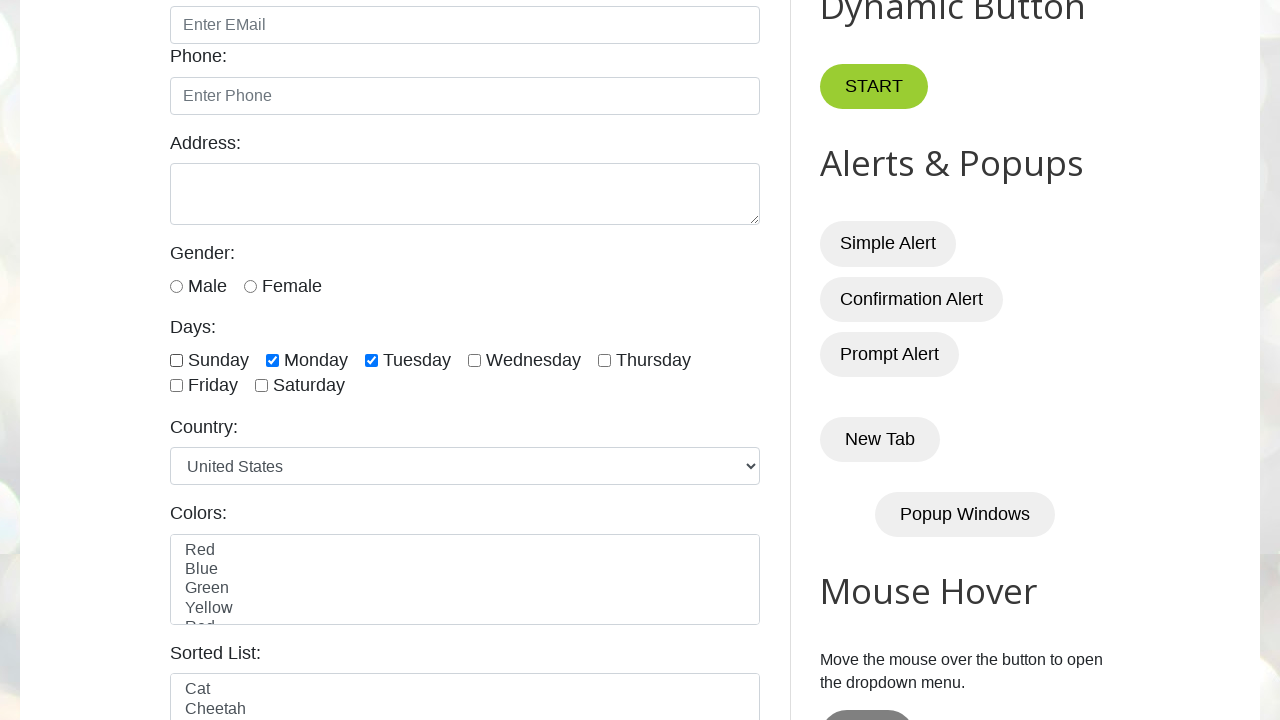

Unchecked checkbox 2 at (272, 360) on input.form-check-input[type='checkbox'] >> nth=1
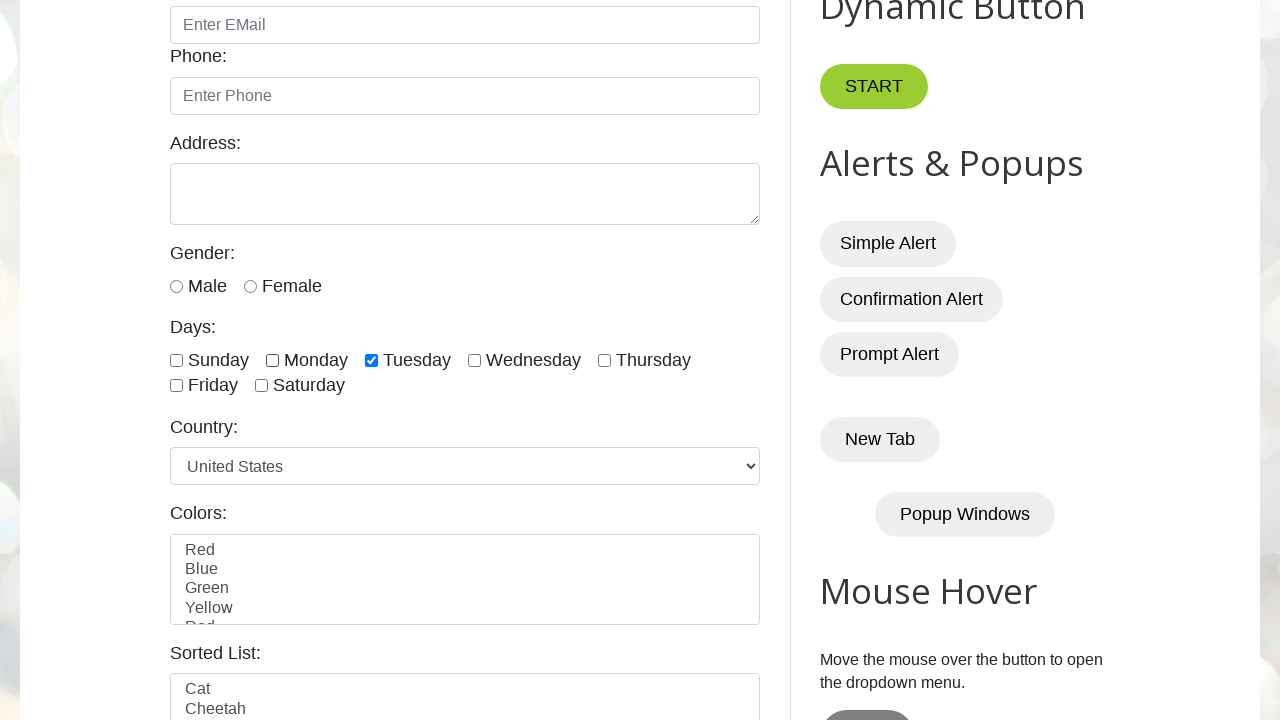

Unchecked checkbox 3 at (372, 360) on input.form-check-input[type='checkbox'] >> nth=2
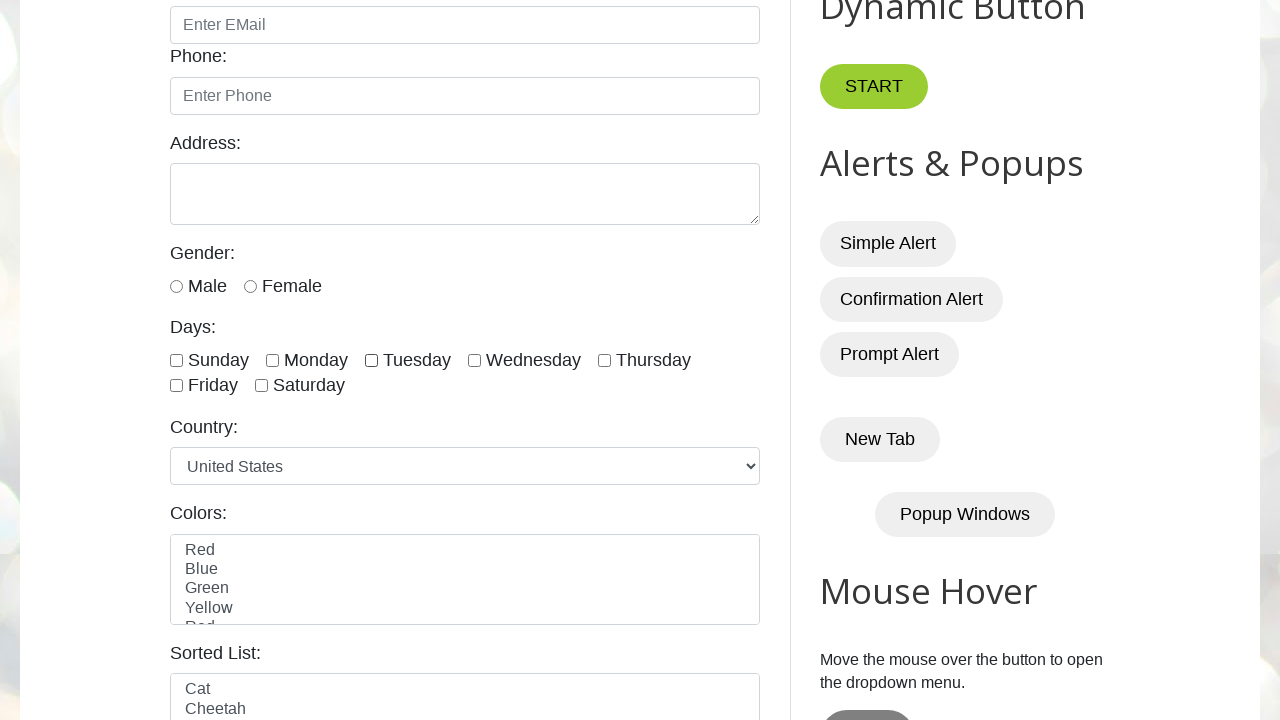

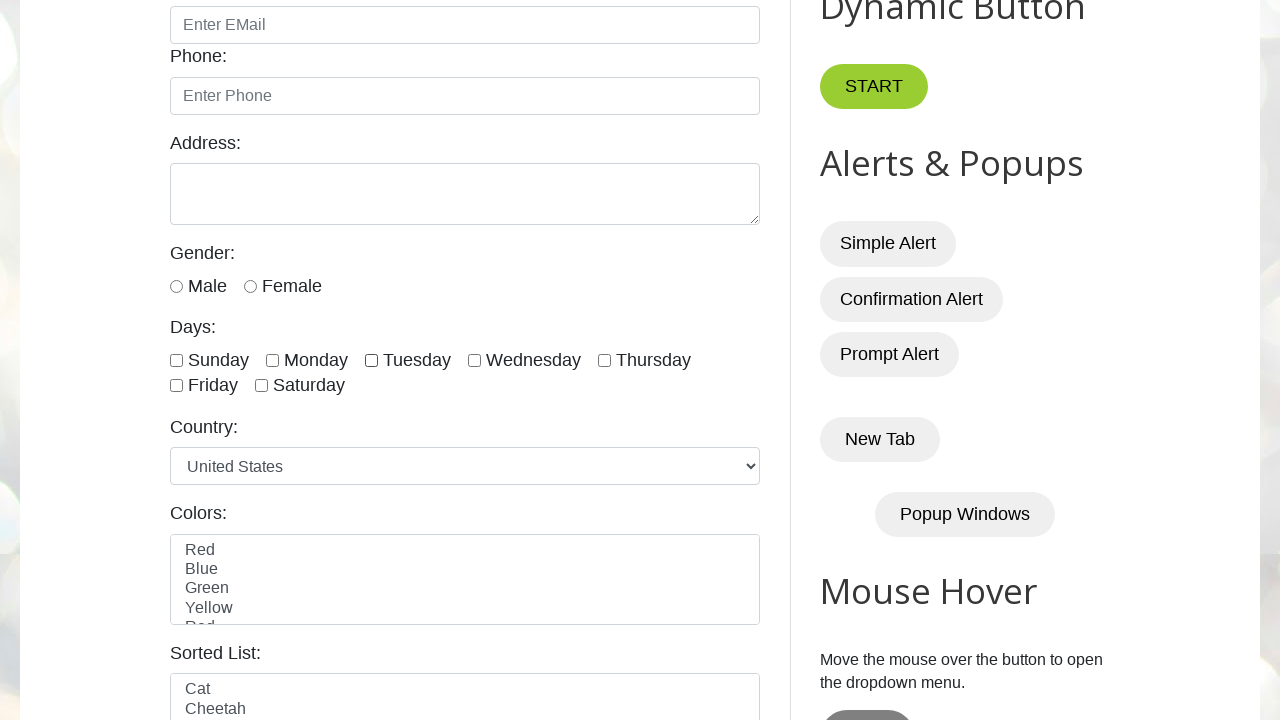